Navigates to Wong supermarket's maracuya product page and verifies that the price element loads correctly

Starting URL: https://www.wong.pe/maracuya-x-kg-3924/p

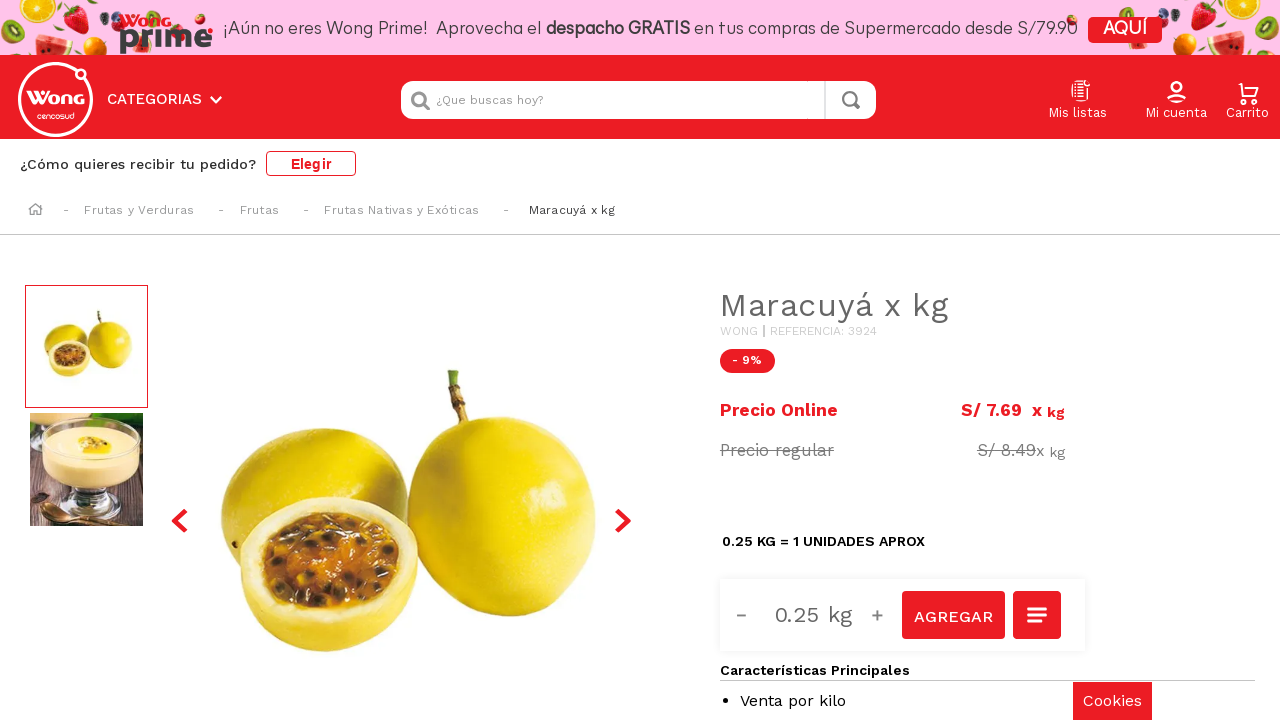

Navigated to Wong supermarket maracuya product page
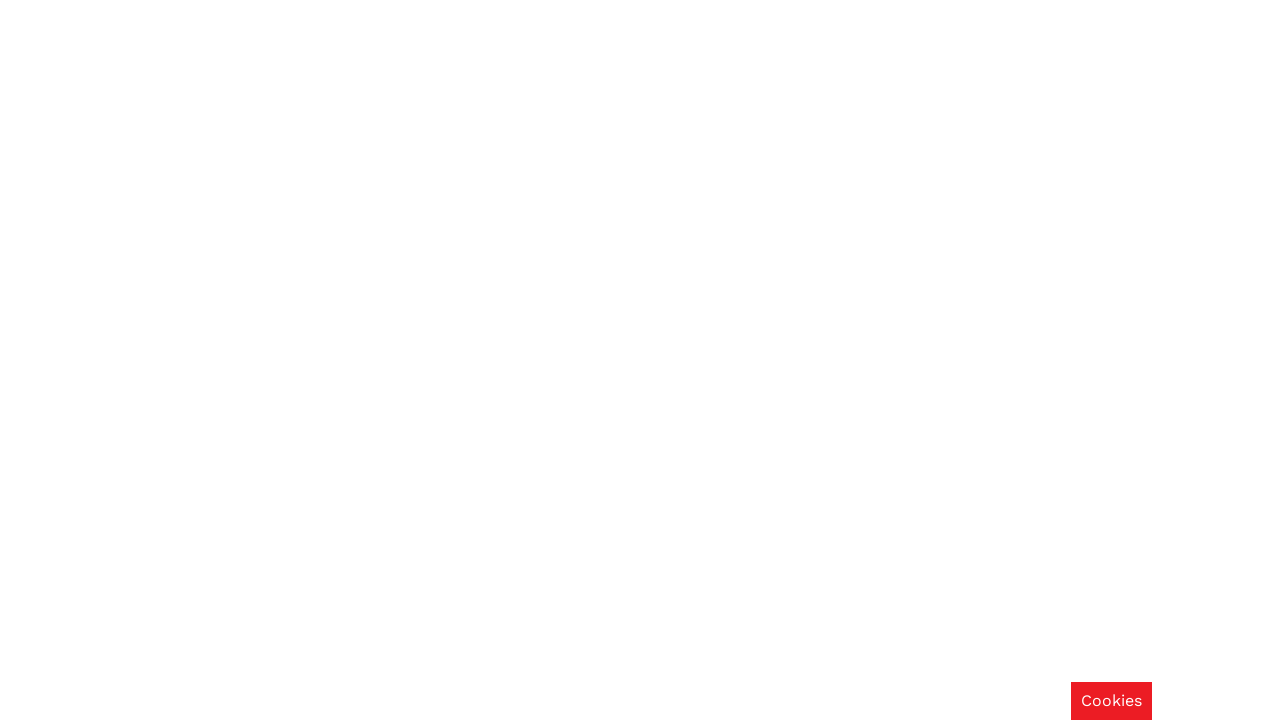

Price element loaded and is now visible
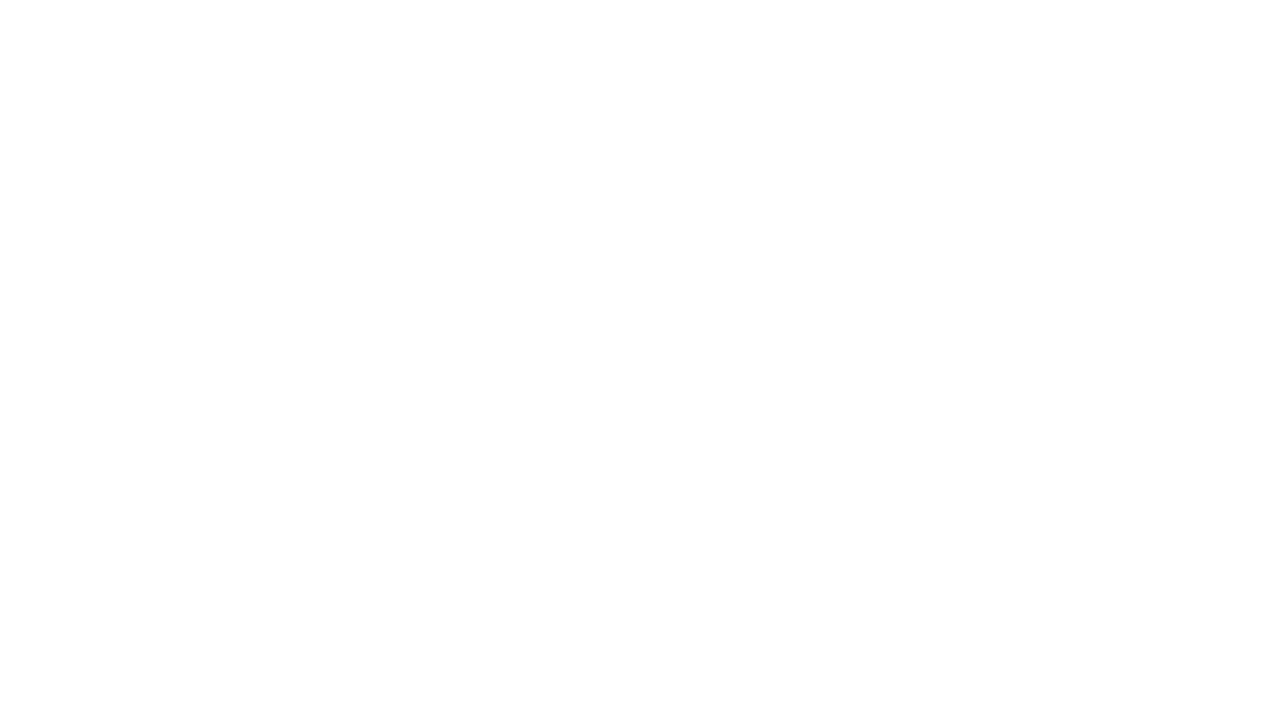

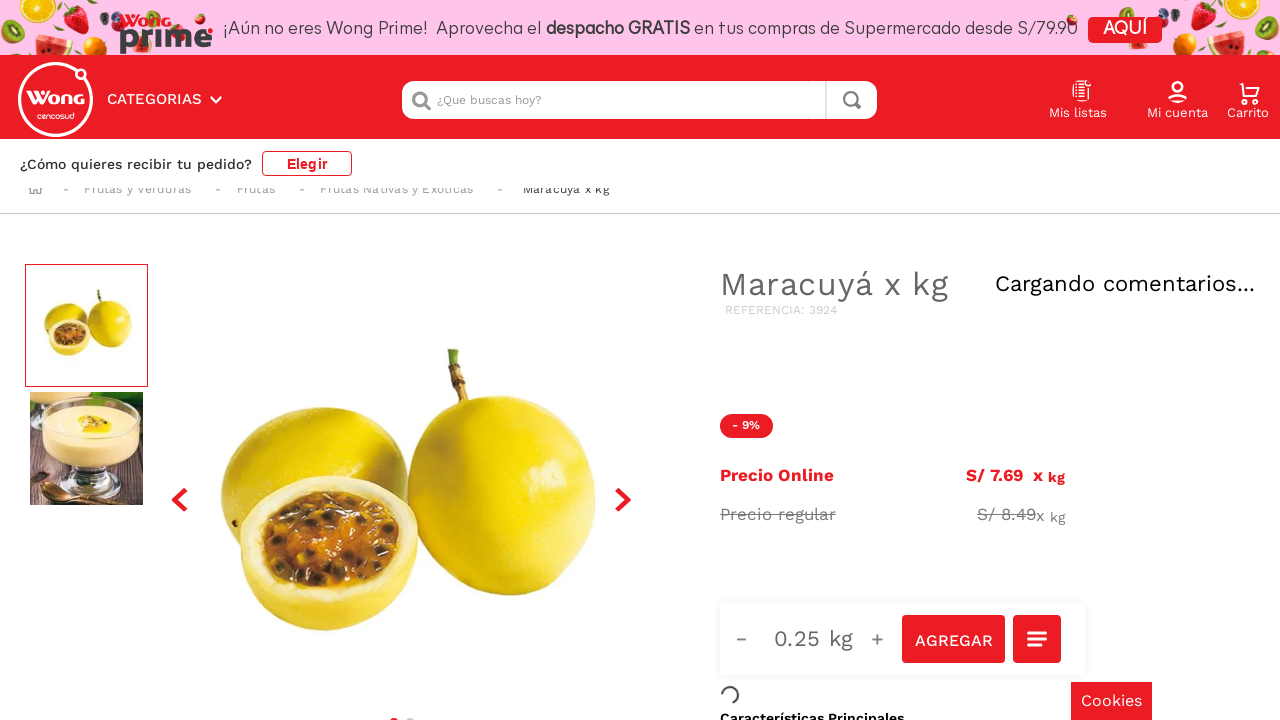